Navigates to a practice automation page and scrolls through the page content at different positions

Starting URL: https://rahulshettyacademy.com/AutomationPractice/

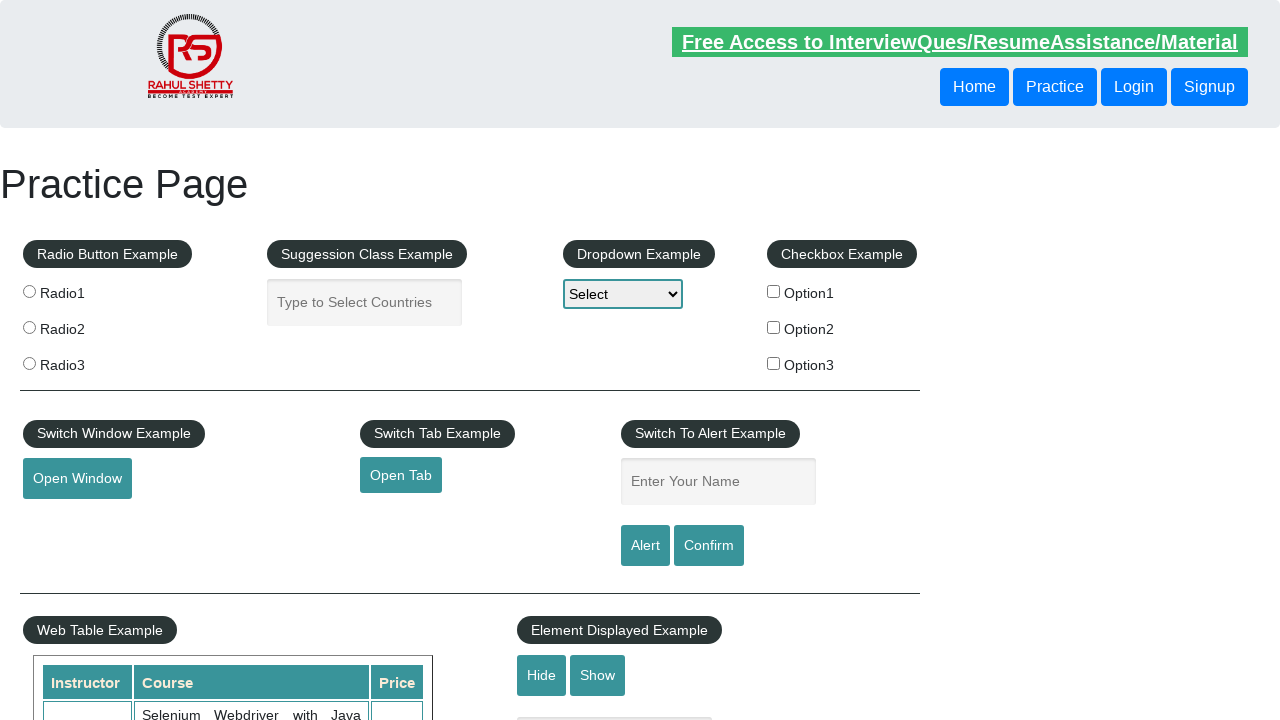

Scrolled to middle of page (700px down)
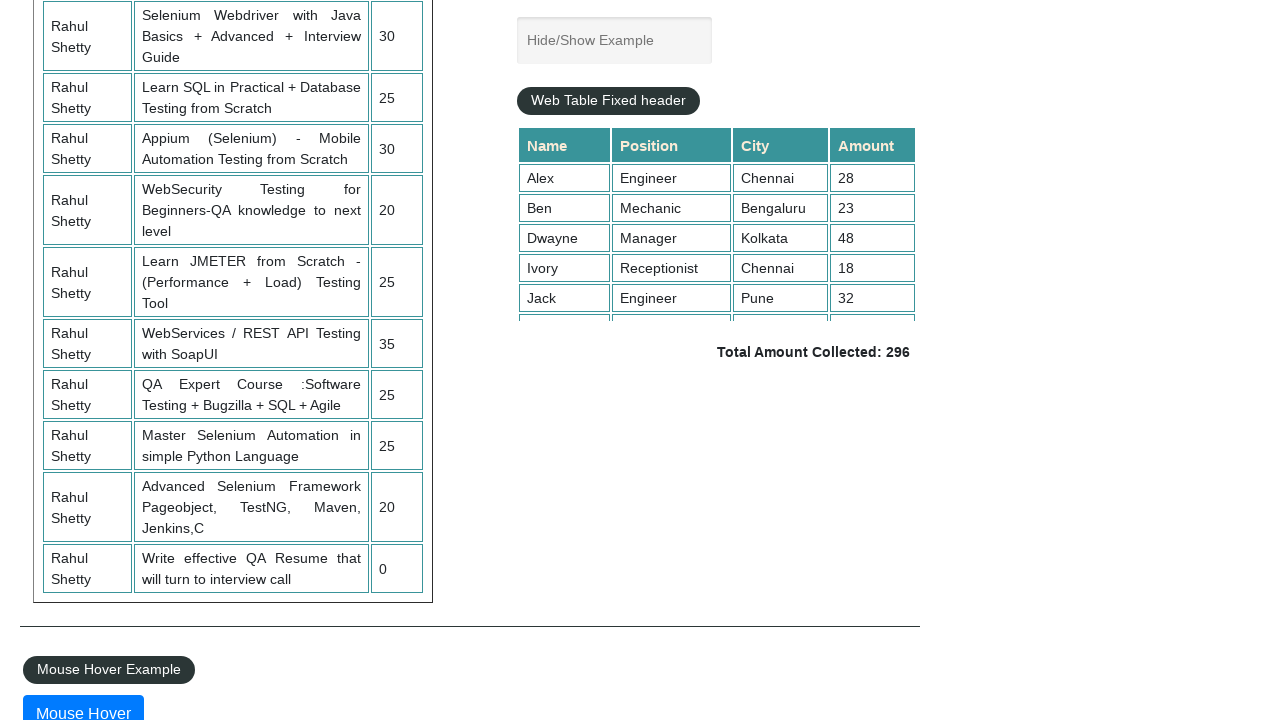

Scrolled to bottom of page
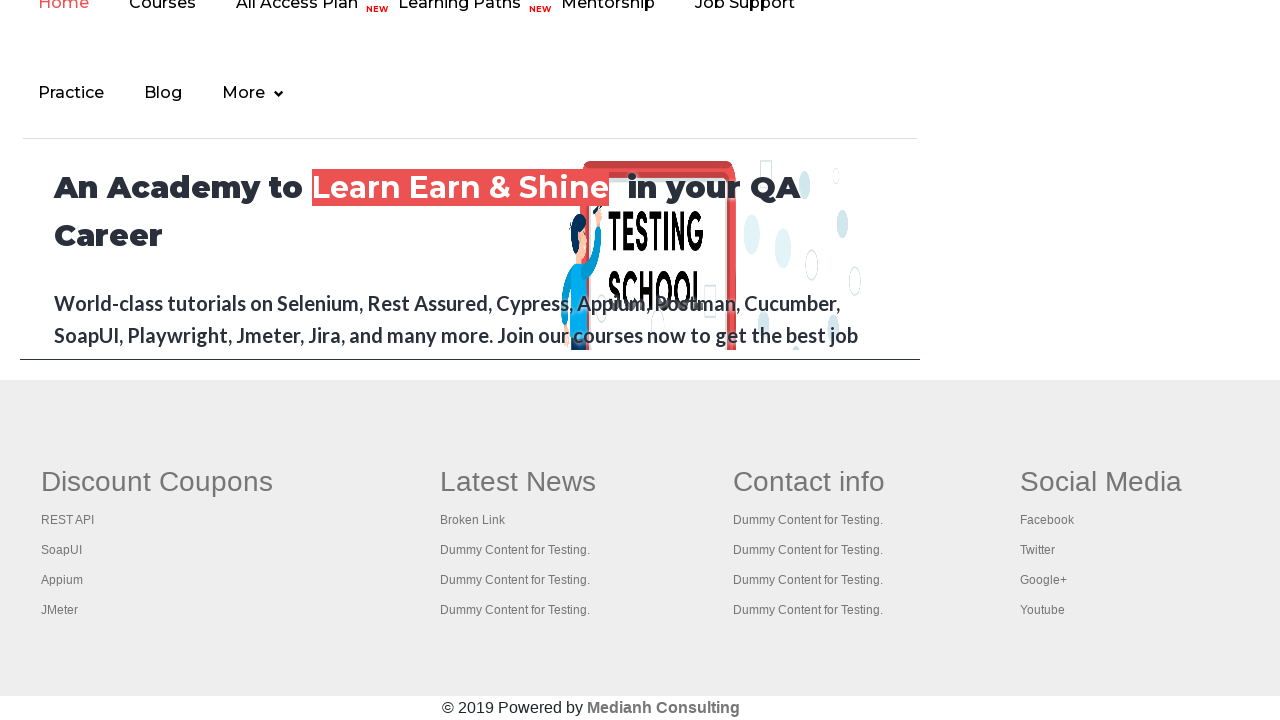

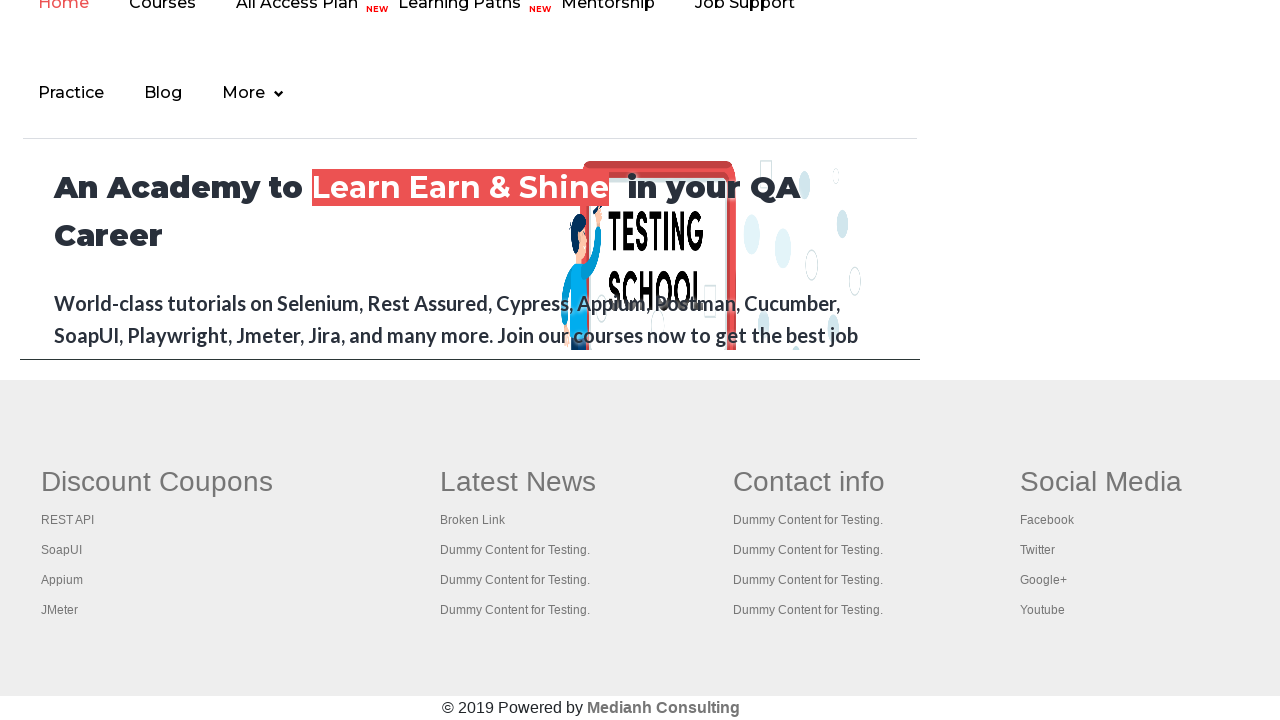